Tests radio button selection functionality by clicking three different radio buttons using different locator strategies (id, CSS selector, and XPath)

Starting URL: https://formy-project.herokuapp.com/radiobutton

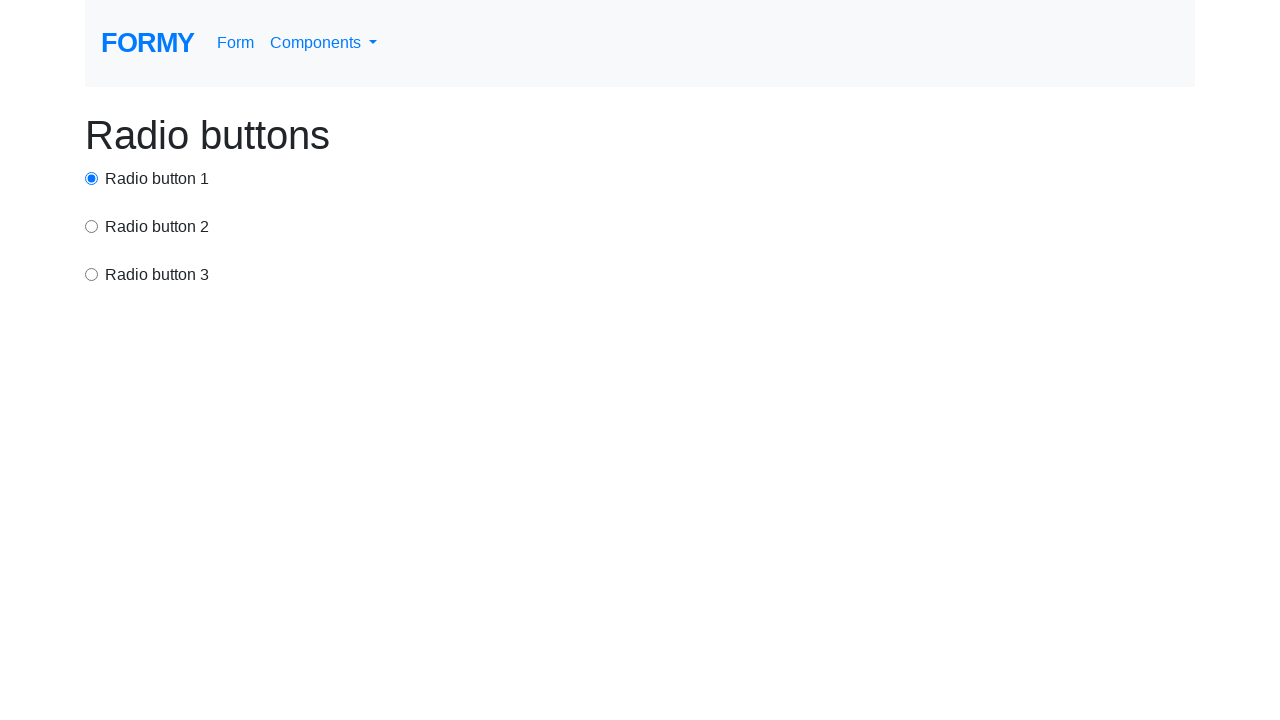

Clicked the first radio button using id selector at (92, 178) on #radio-button-1
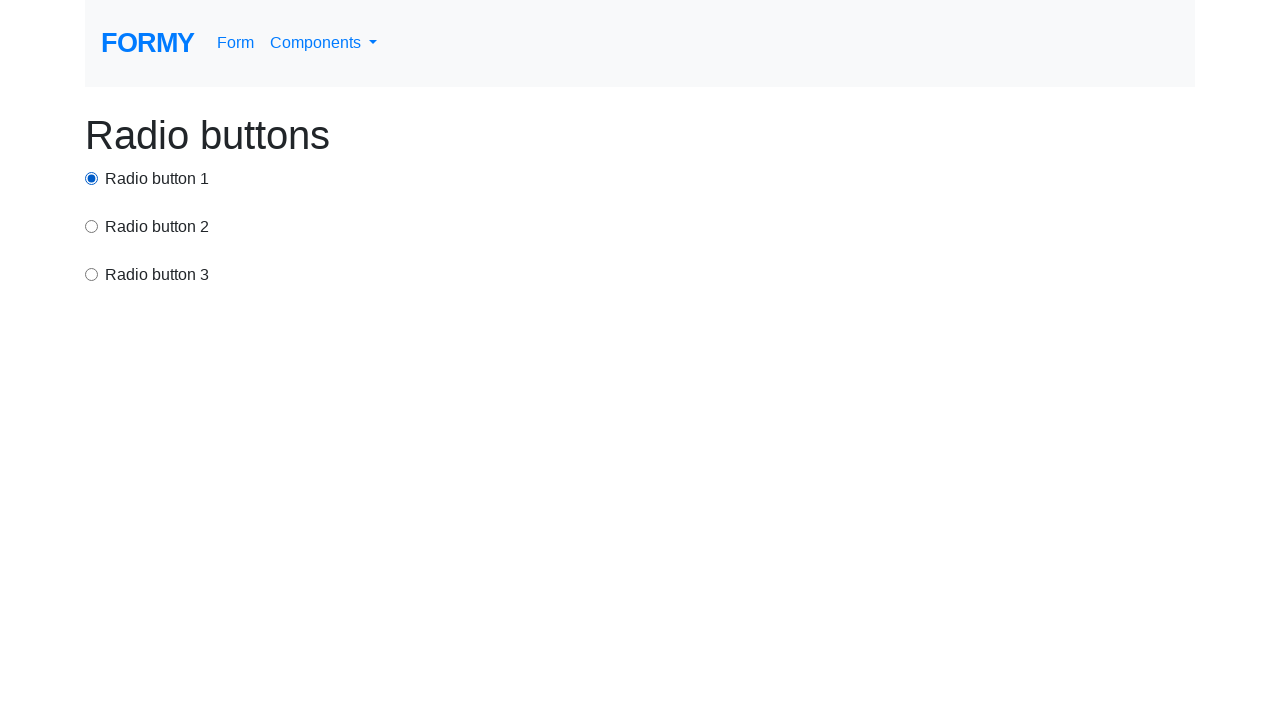

Clicked the second radio button using CSS selector at (92, 226) on input[value='option2']
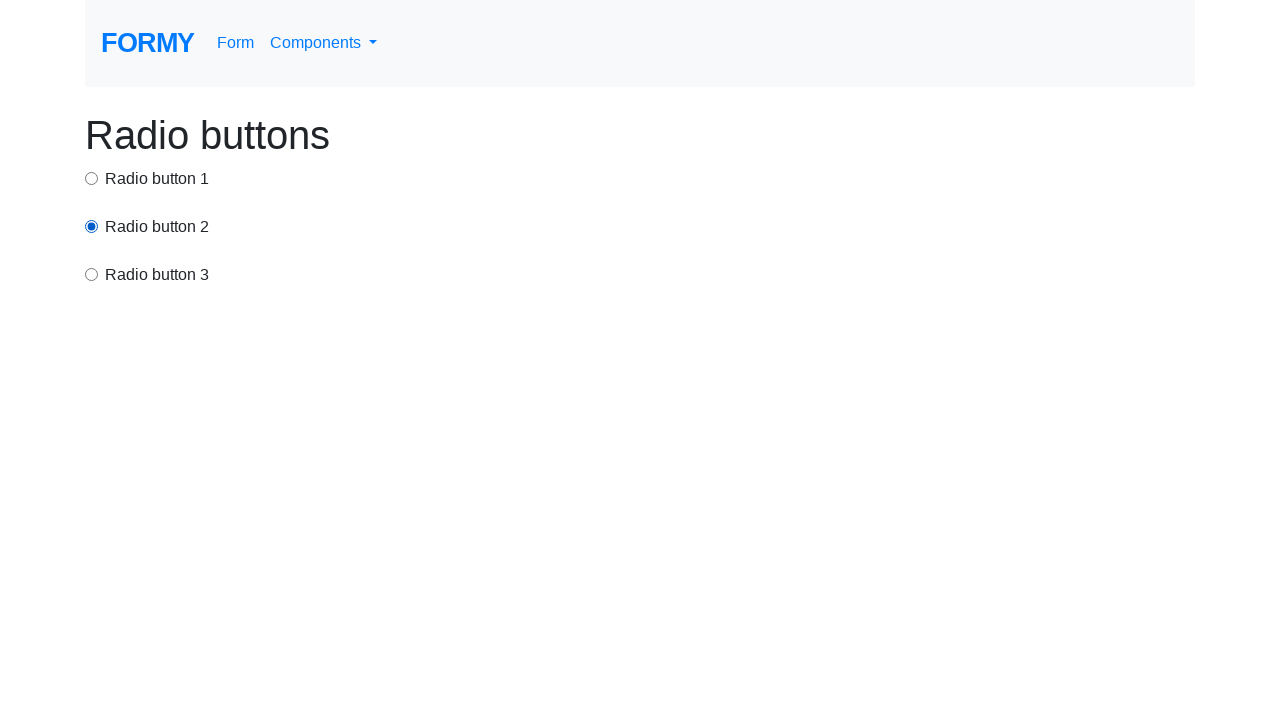

Clicked the third radio button using XPath selector at (92, 274) on xpath=/html/body/div/div[3]/input
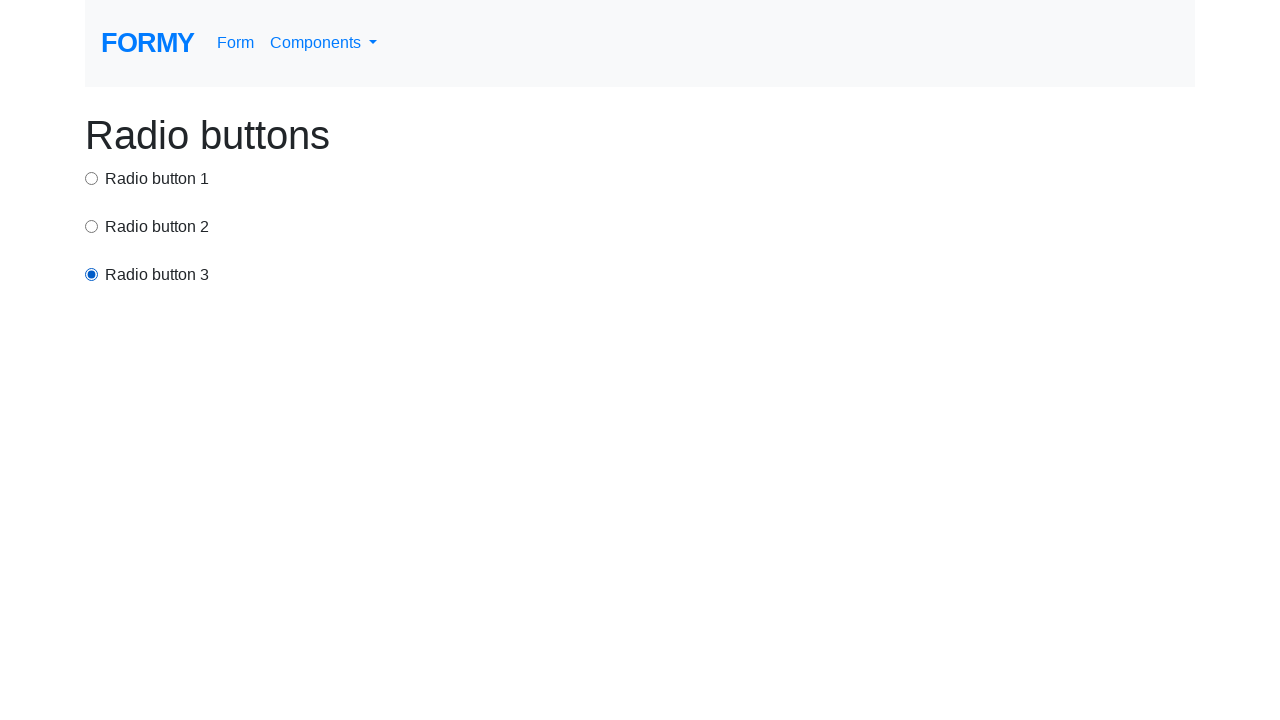

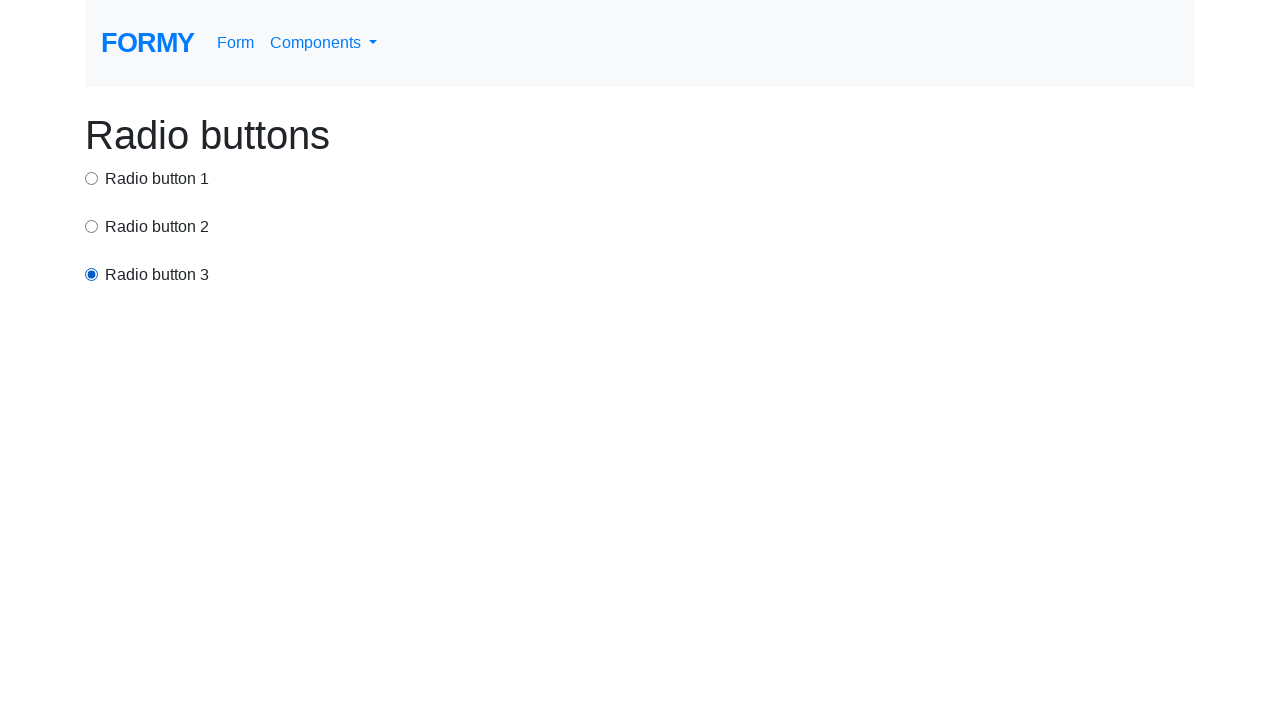